Searches for a company by INN (Russian tax identification number) on the Russian Federal Tax Service EGRUL website and waits for the results to display.

Starting URL: https://egrul.nalog.ru/index.html

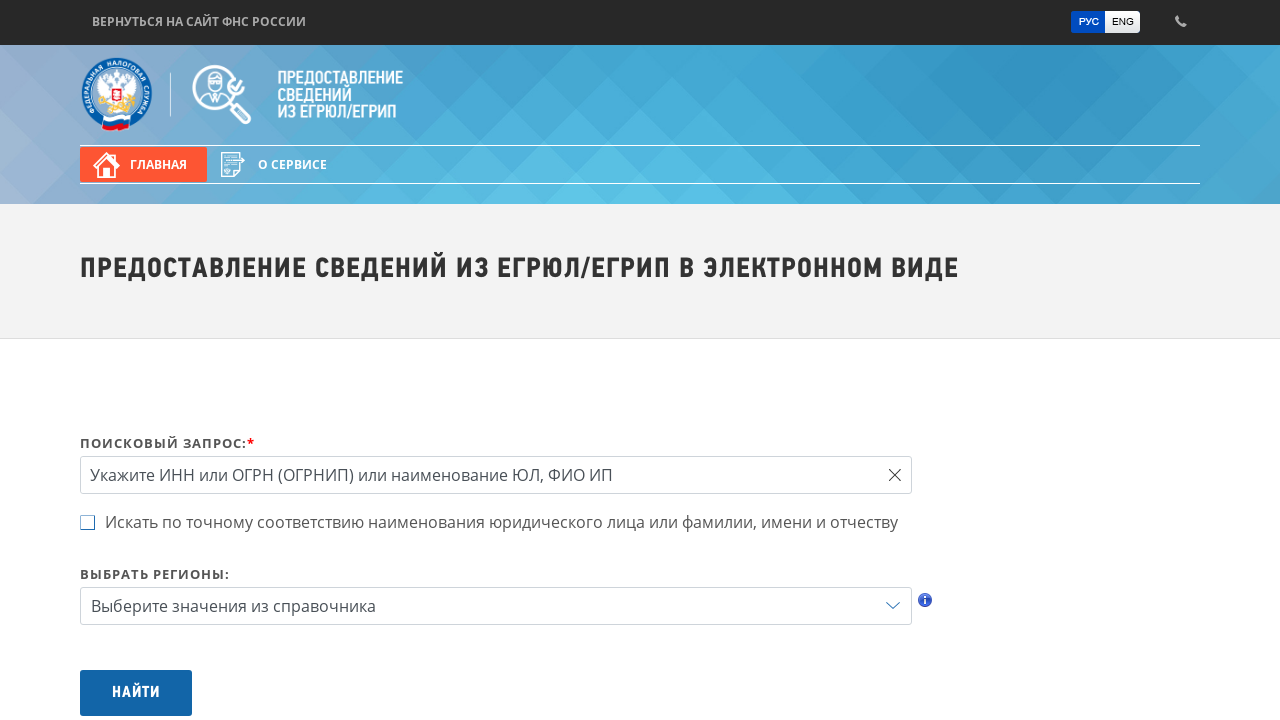

Filled search field with INN '7707083893' on input[placeholder='Укажите ИНН или ОГРН (ОГРНИП) или наименование ЮЛ, ФИО ИП']
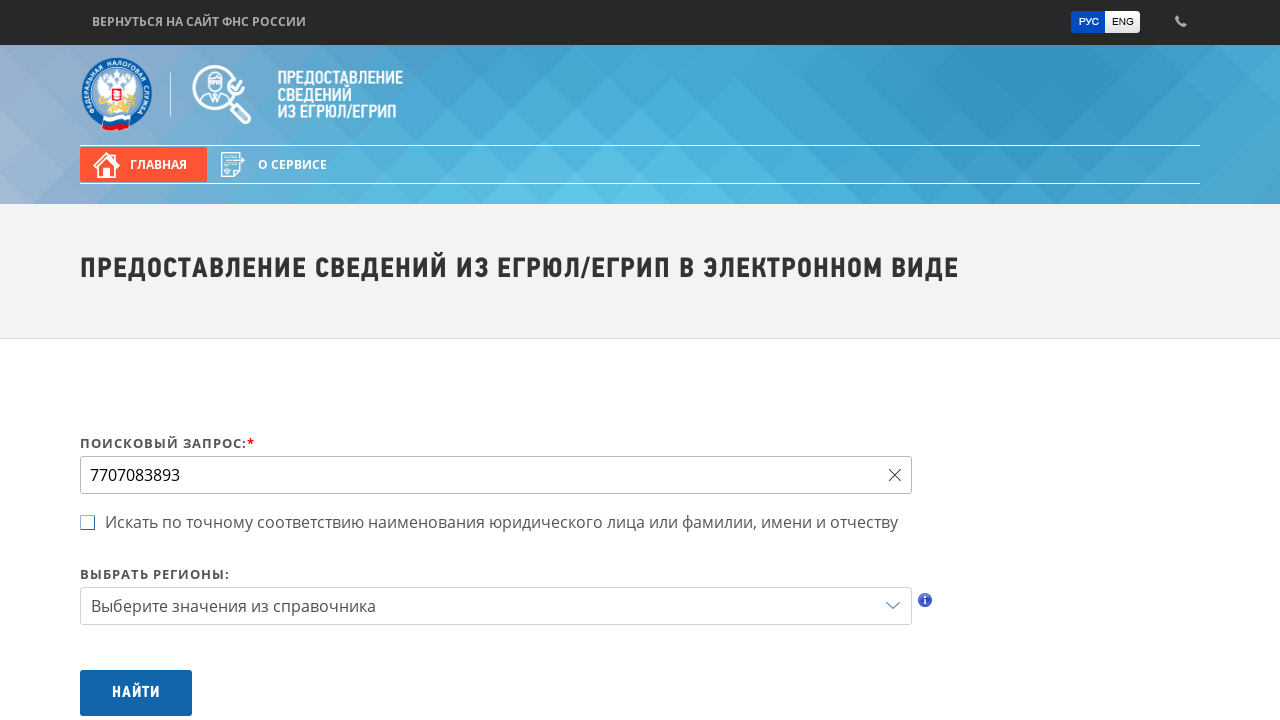

Clicked search button to initiate INN search at (136, 693) on button#btnSearch
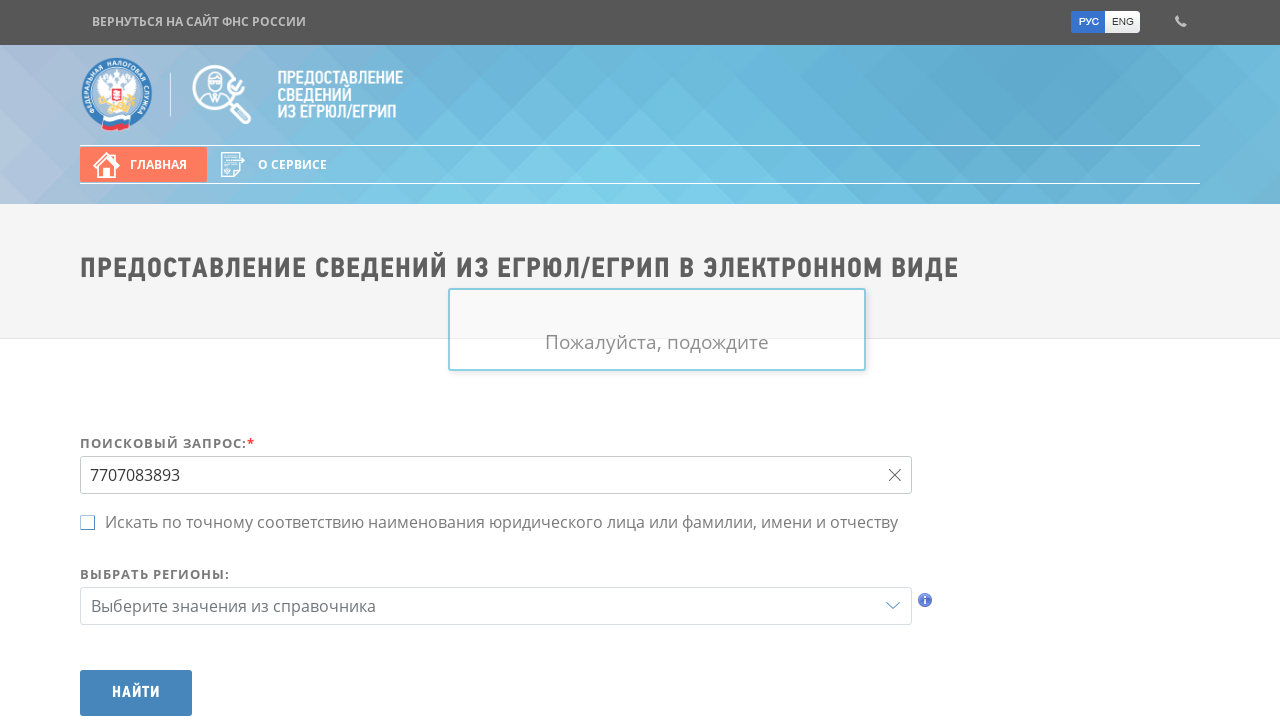

Search results caption loaded
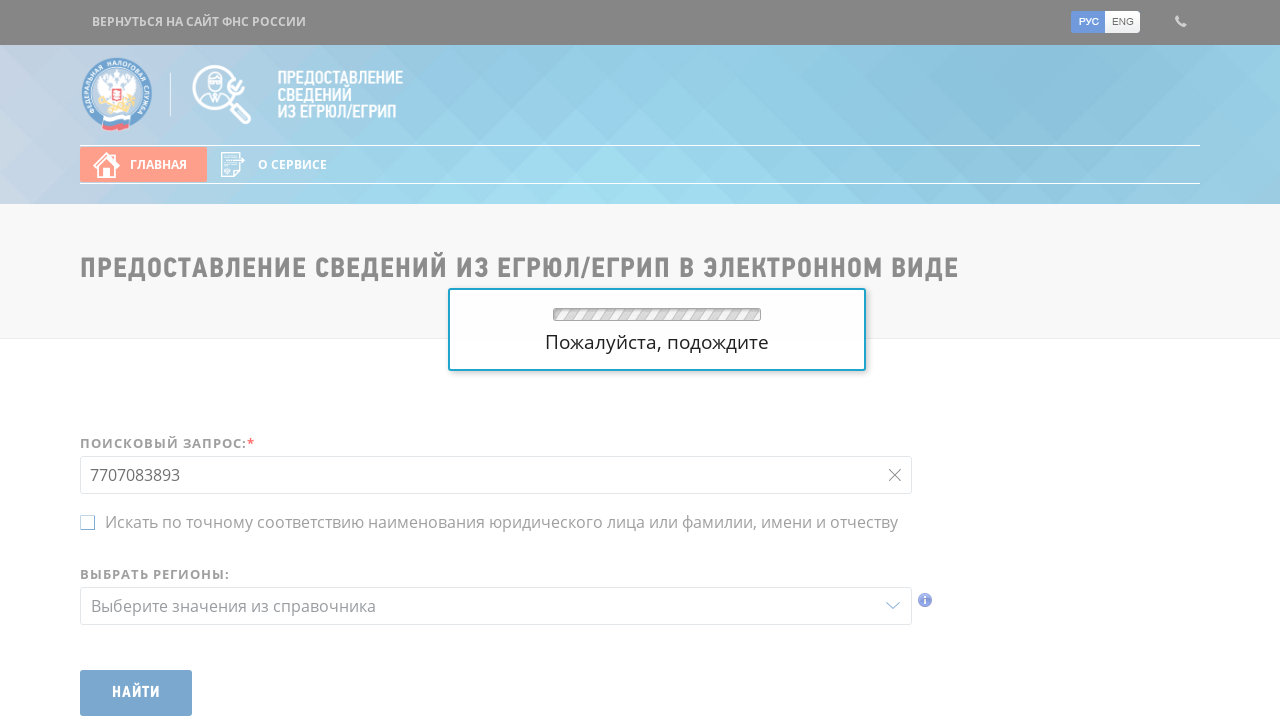

Company address information loaded
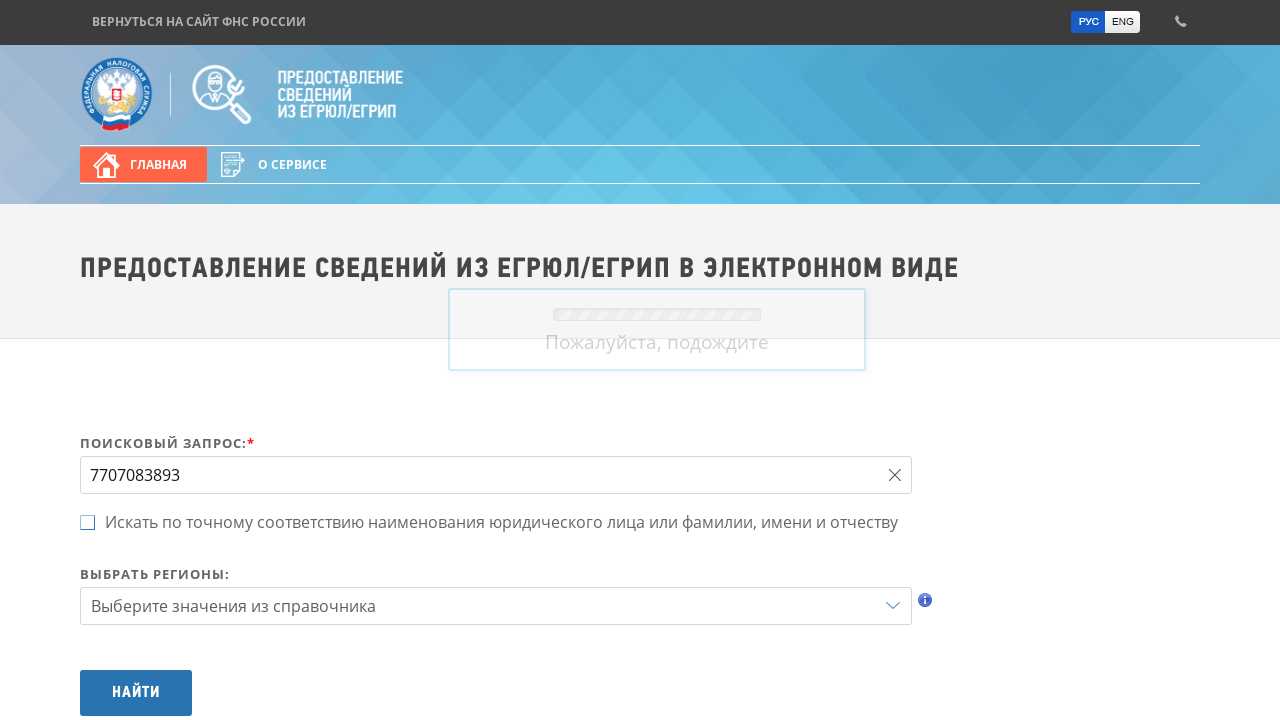

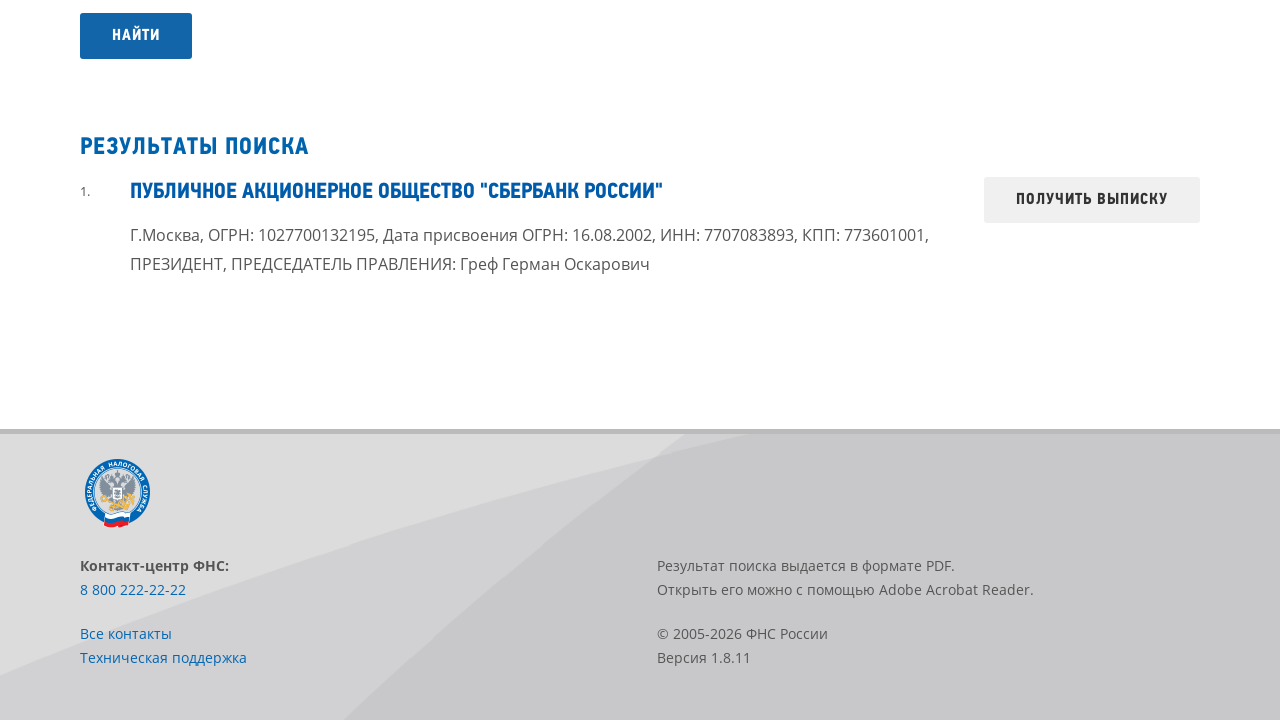